Tests Azure Proxy Integration by navigating to the page and verifying that a visitorId is returned in the pre element

Starting URL: https://experiments.martinmakarsky.com/fingerprint-pro-react-azure

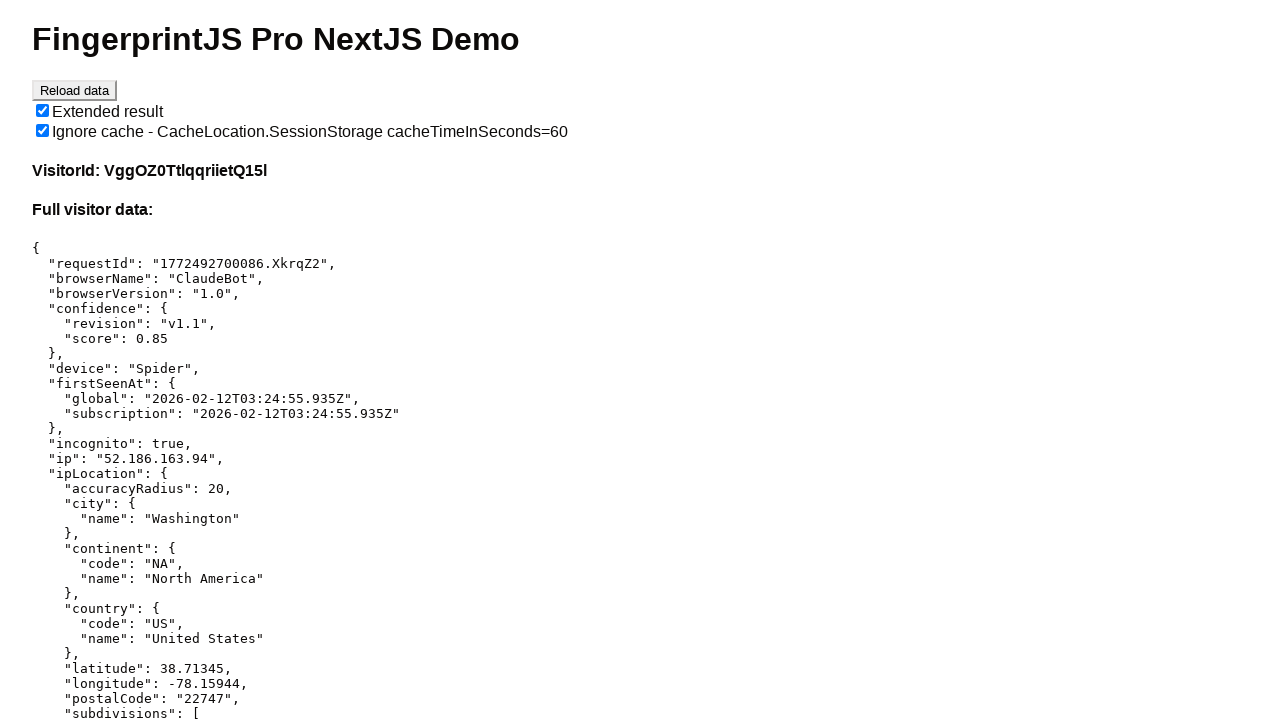

Navigated to Azure Proxy Integration test page
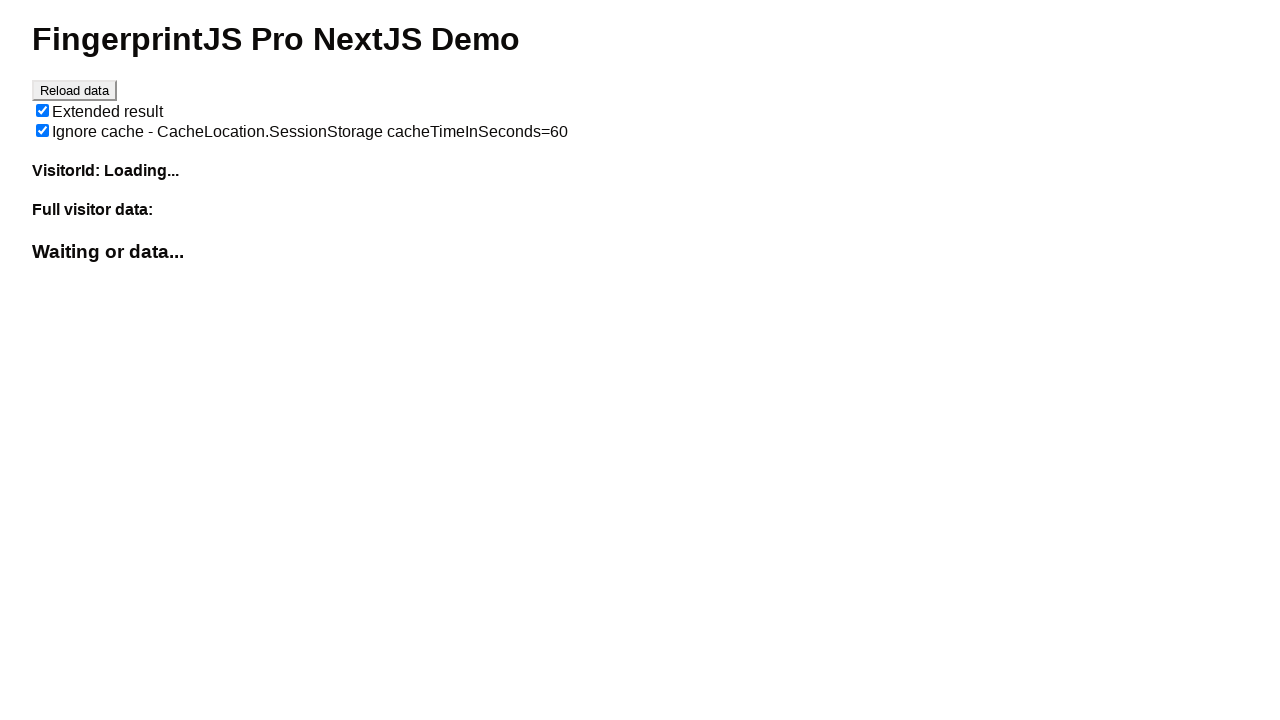

Waited for pre element to load with visitorId content
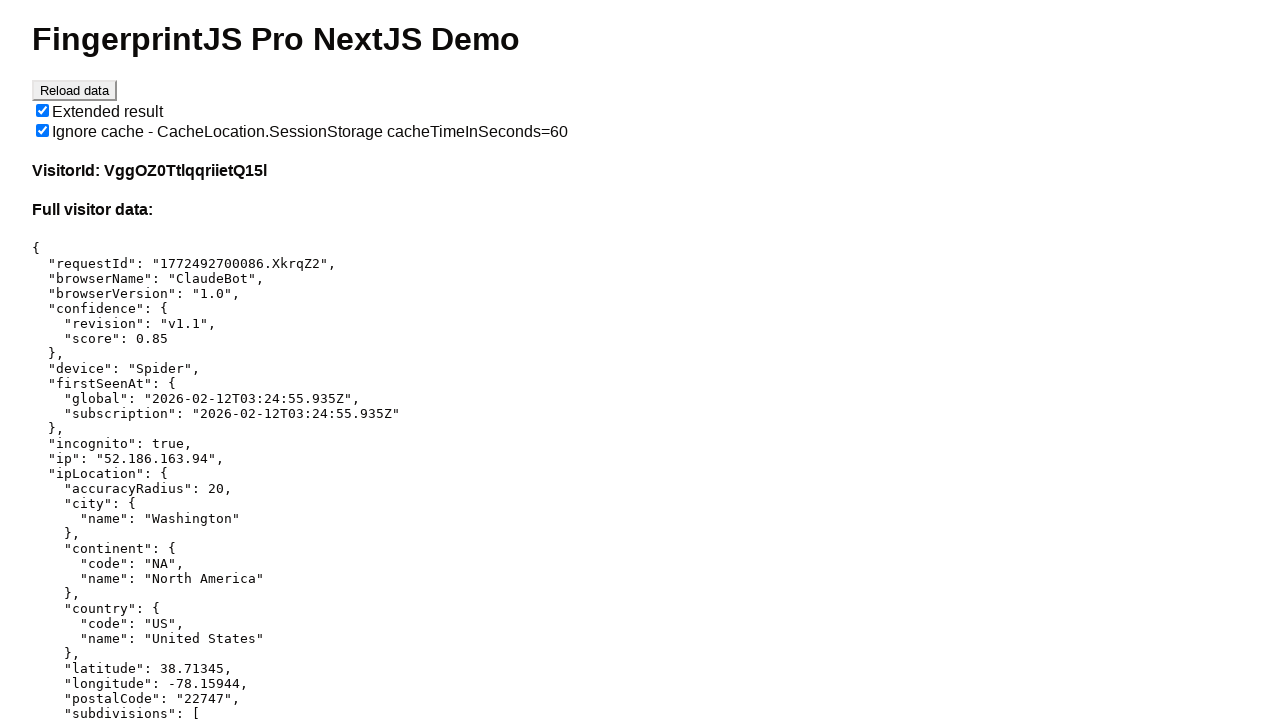

Retrieved visitorId from pre element
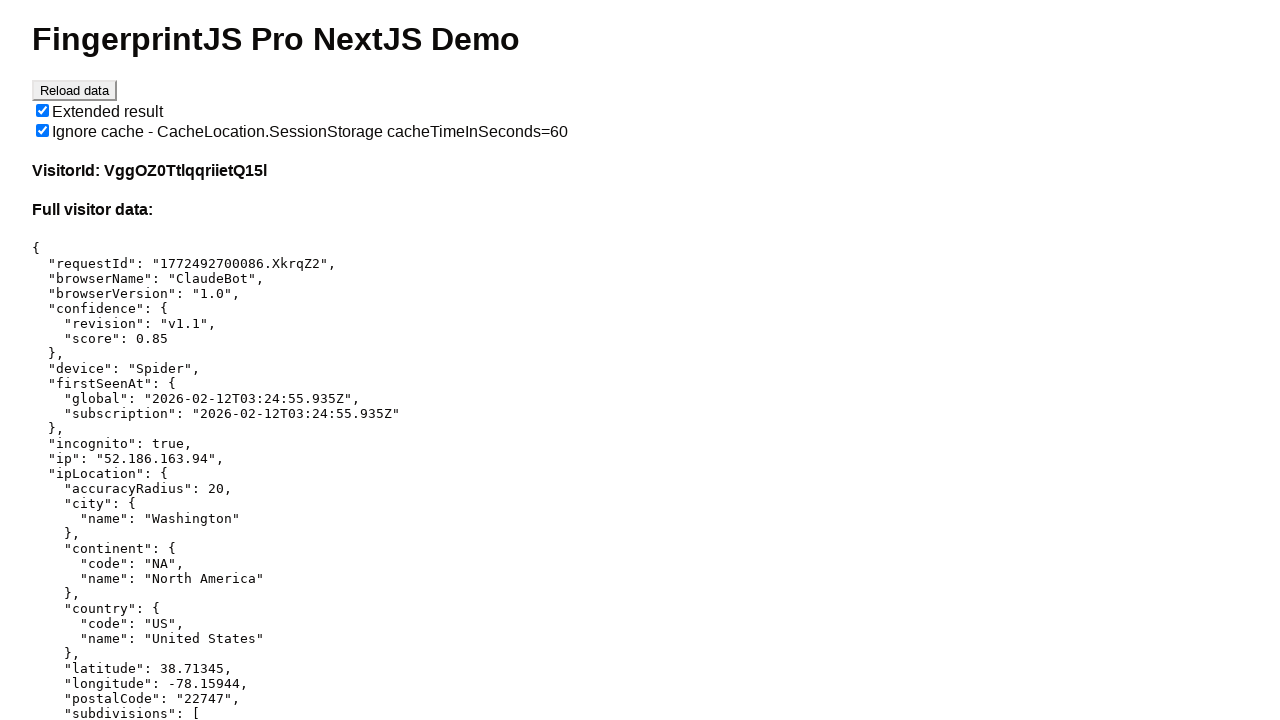

Verified that visitorId is present and not empty
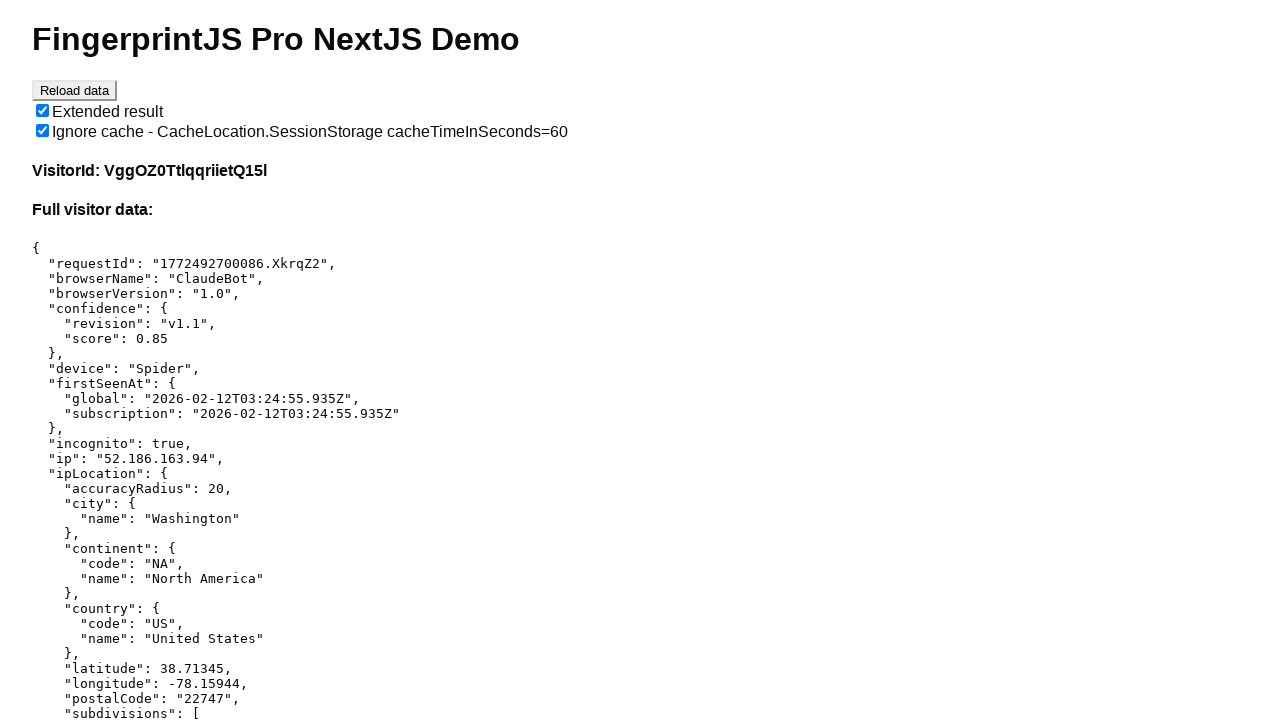

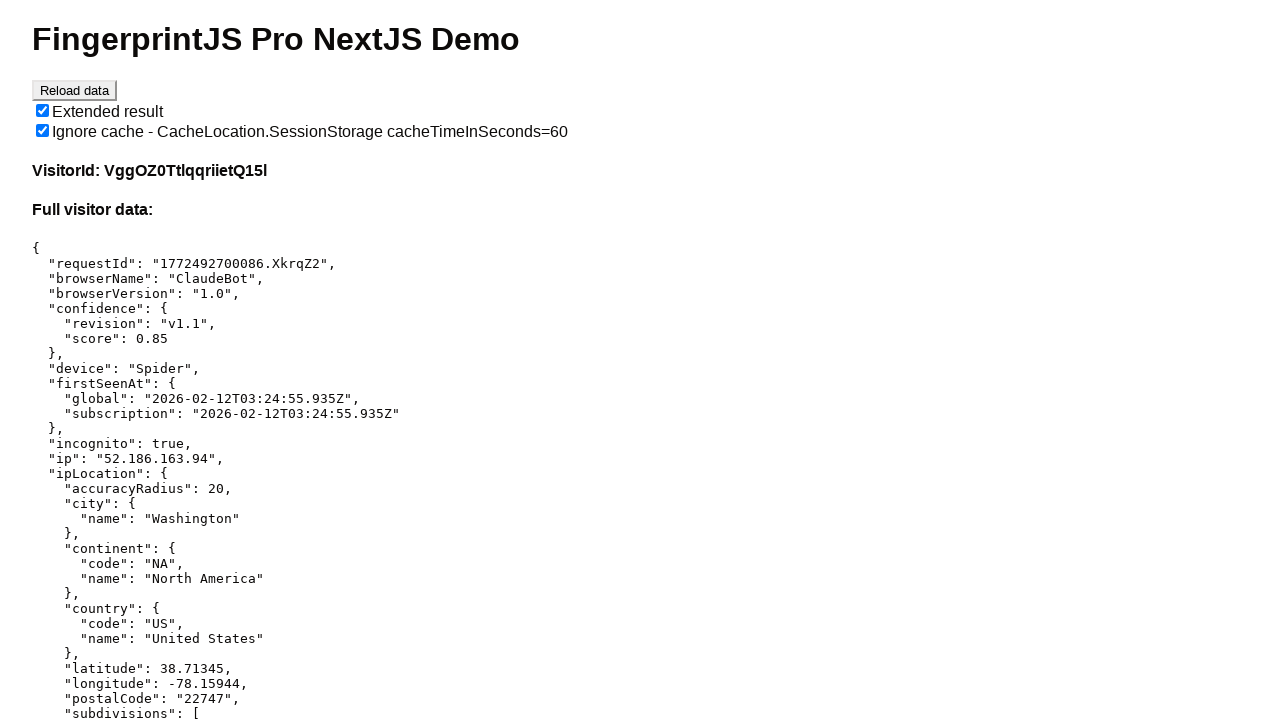